Tests infinite scroll functionality by navigating to the infinite scroll page and scrolling to the bottom of the page

Starting URL: https://the-internet.herokuapp.com/

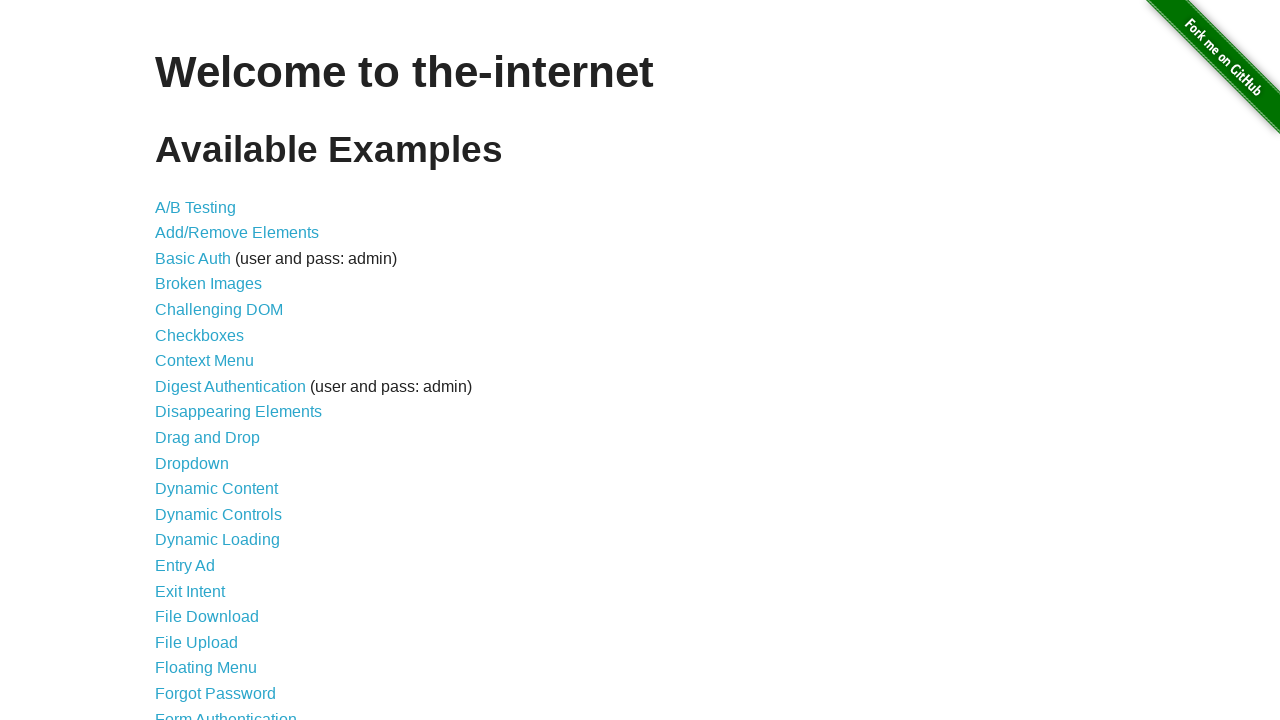

Clicked on the infinite scroll link at (201, 360) on xpath=//a[@href='/infinite_scroll']
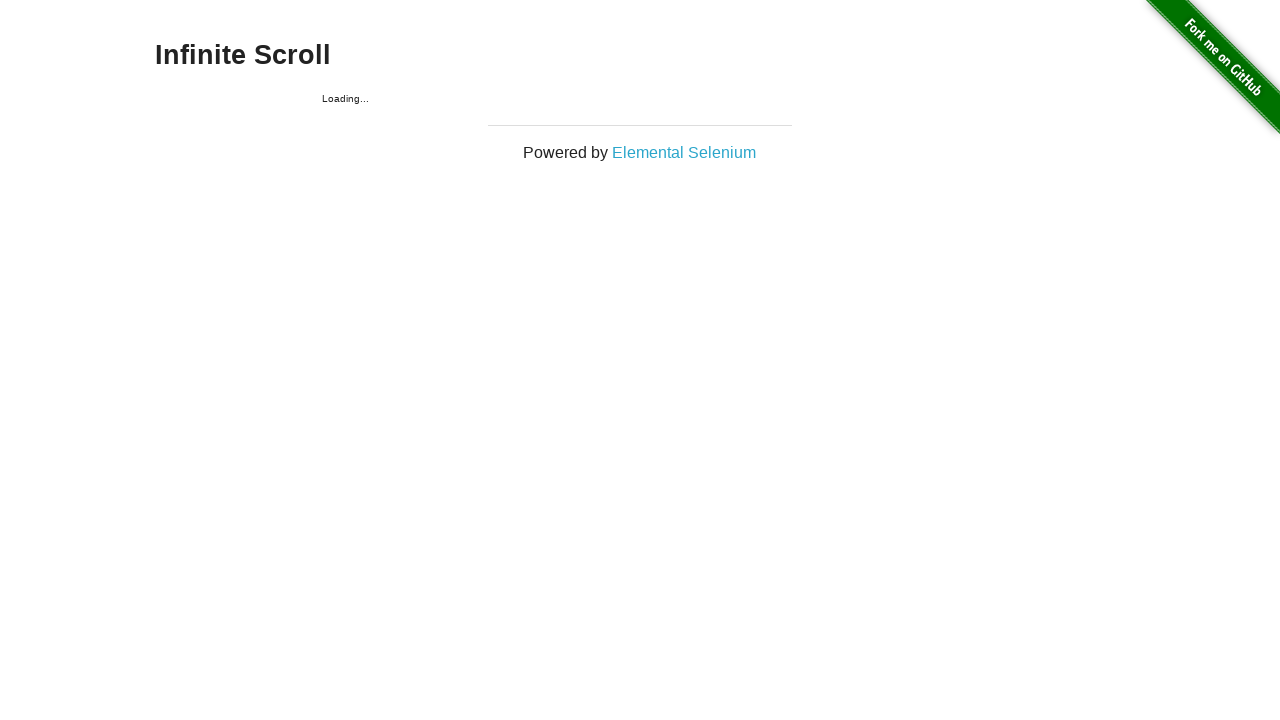

Infinite scroll page loaded (networkidle)
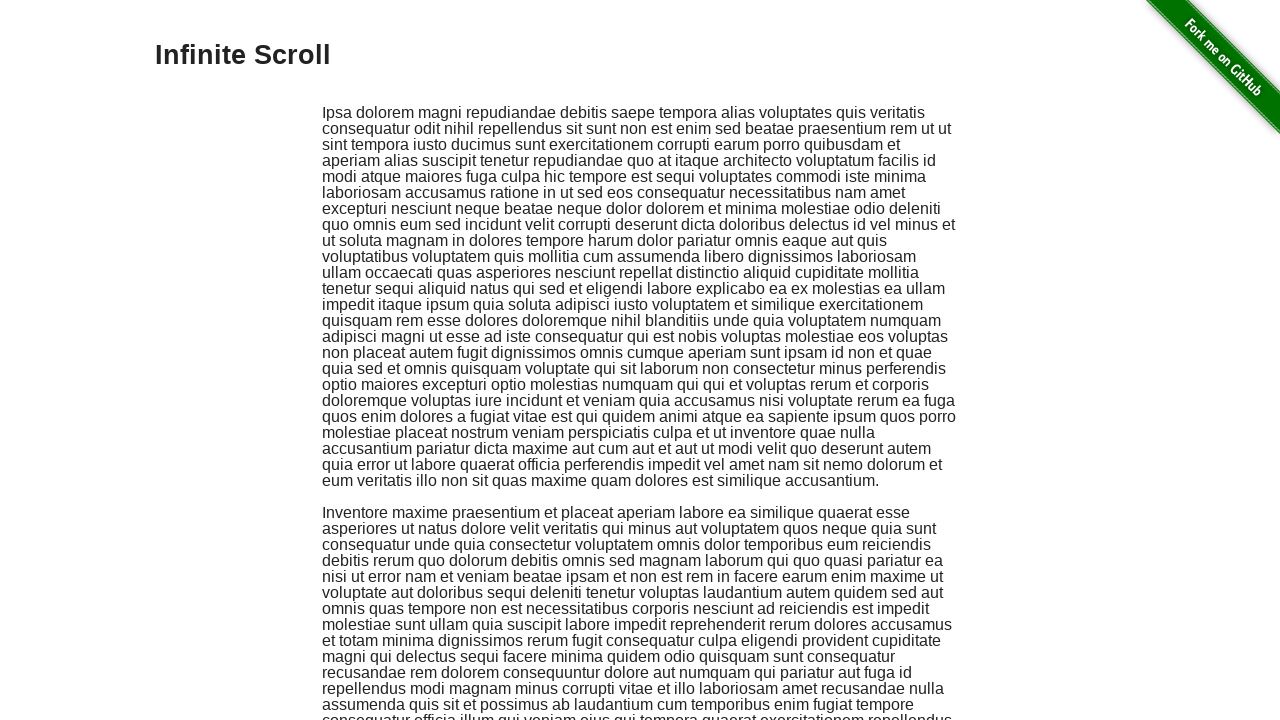

Scrolled to the bottom of the page
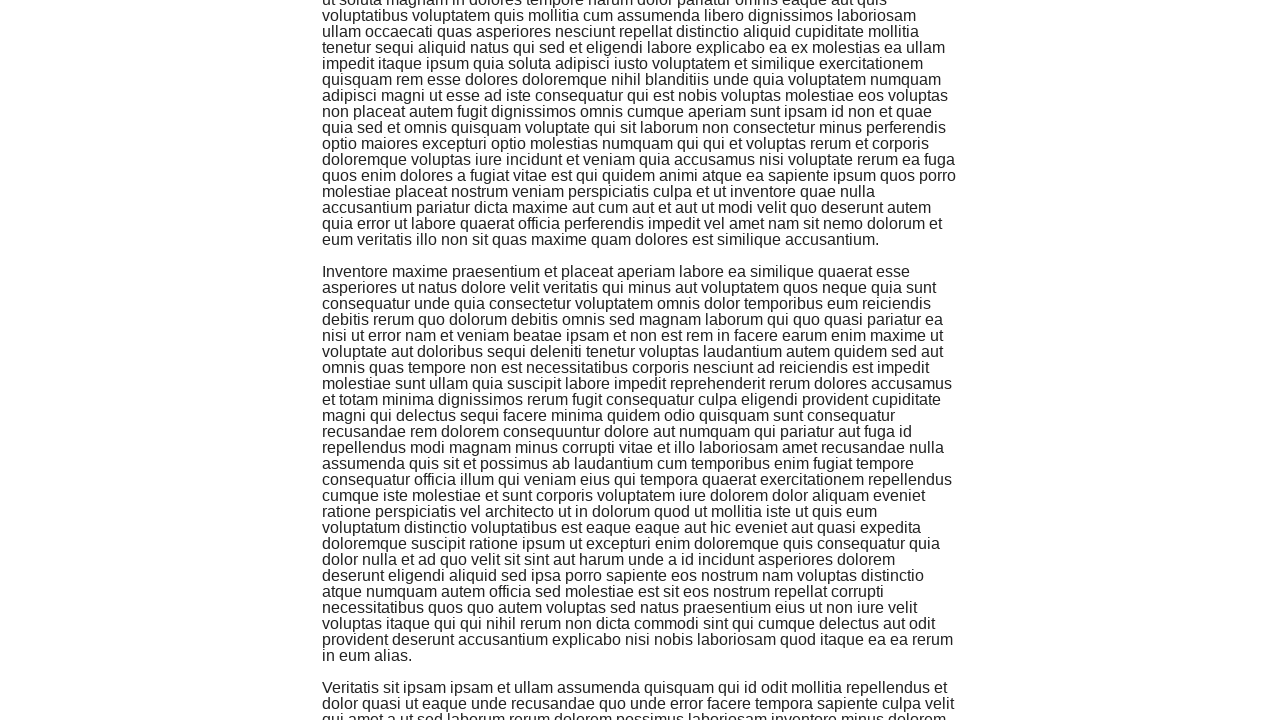

Waited 1 second for scroll effect
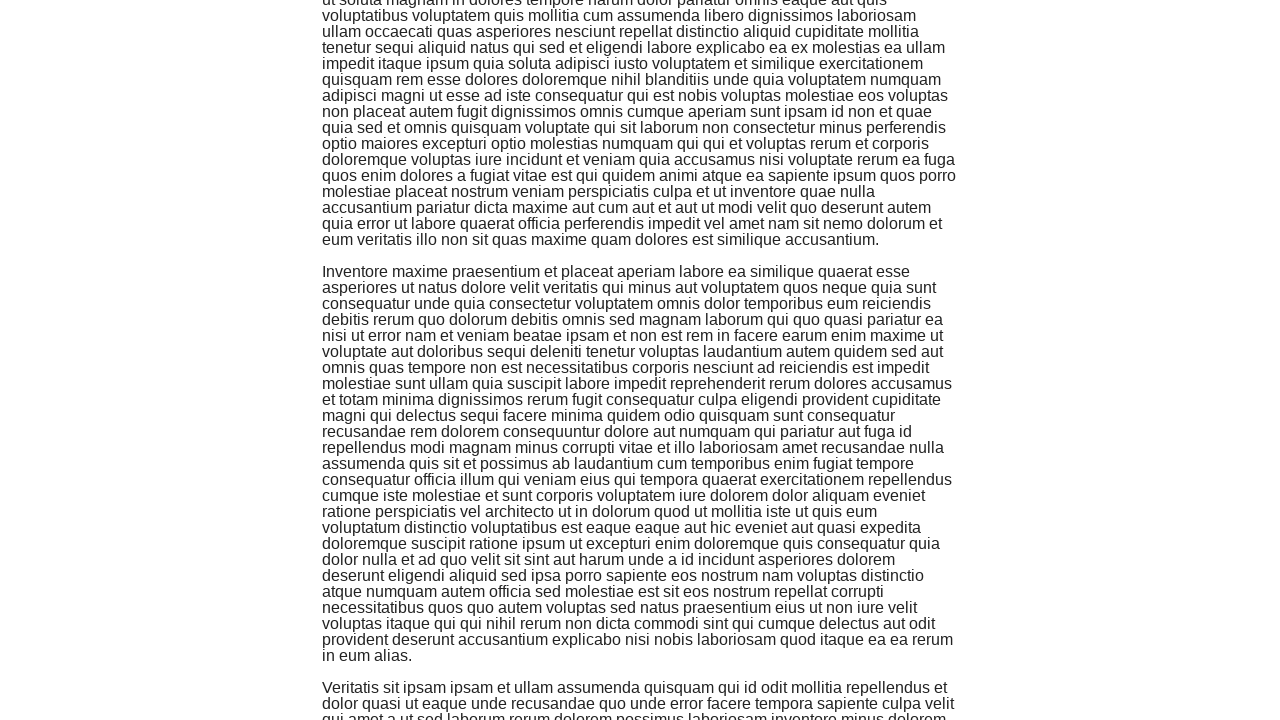

Scrolled to bottom again to trigger more content loading
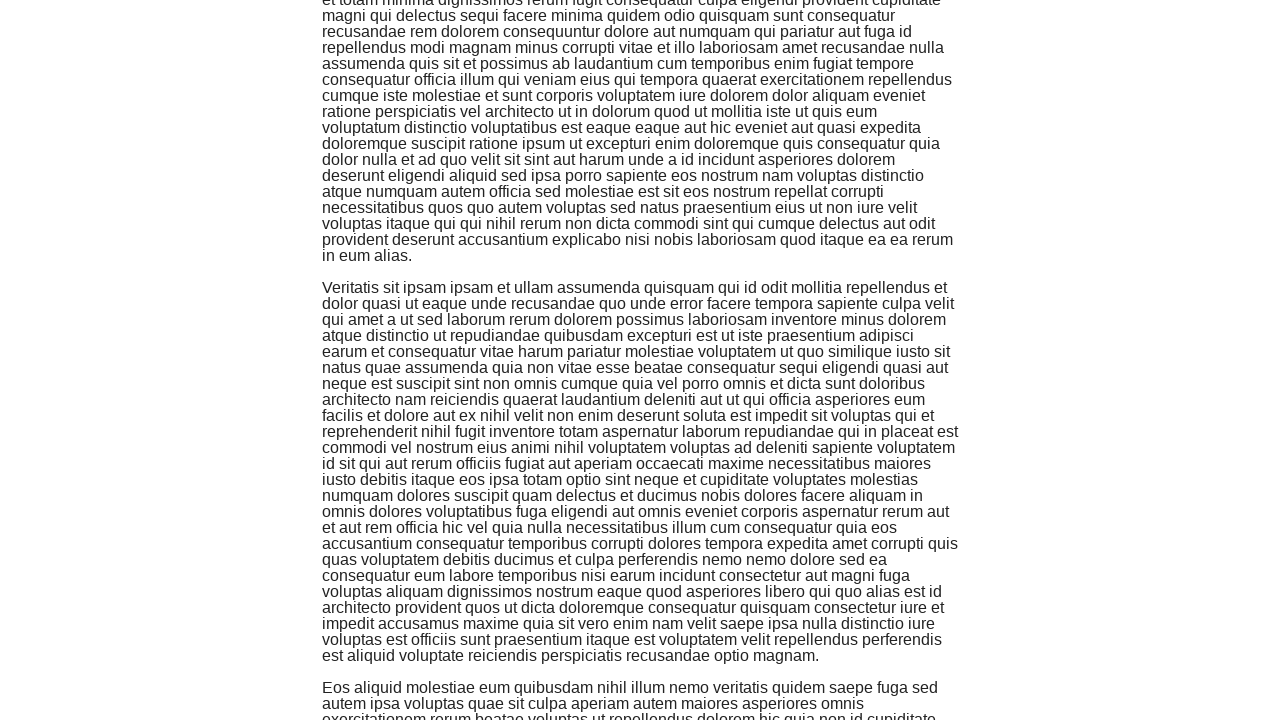

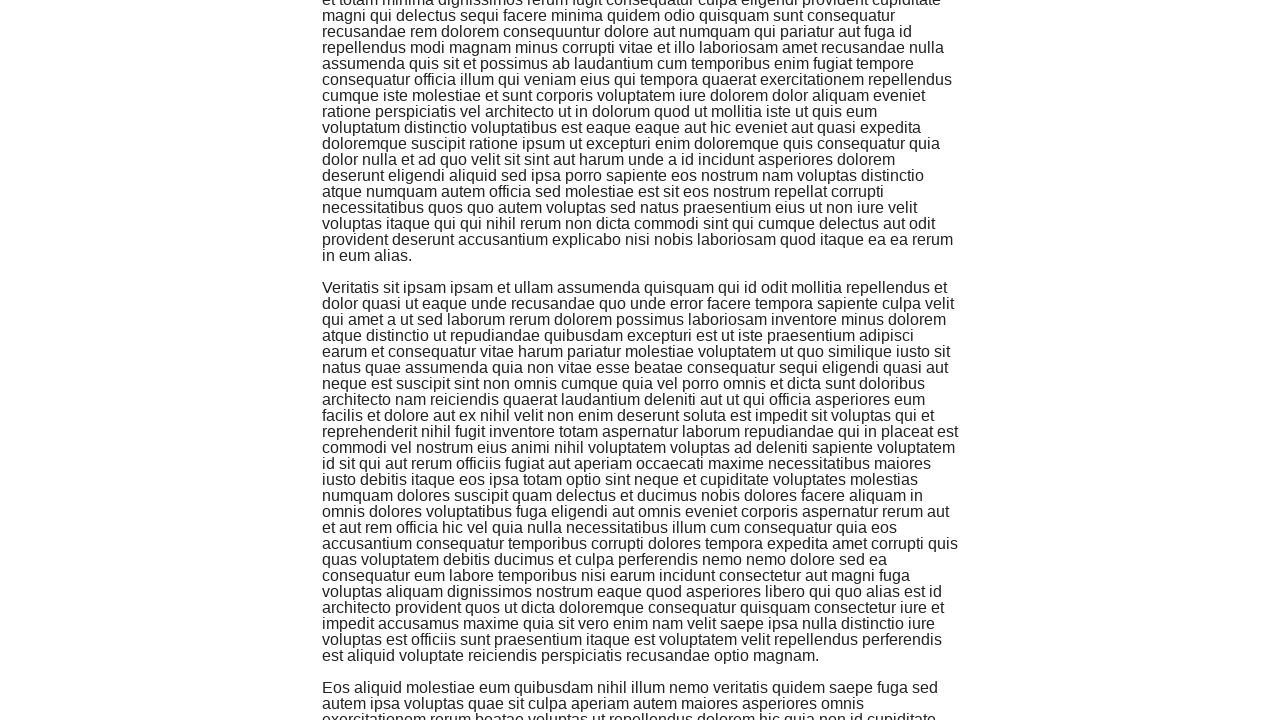